Tests autosuggest dropdown functionality by typing partial text and selecting a specific option from the suggestions

Starting URL: https://rahulshettyacademy.com/dropdownsPractise/

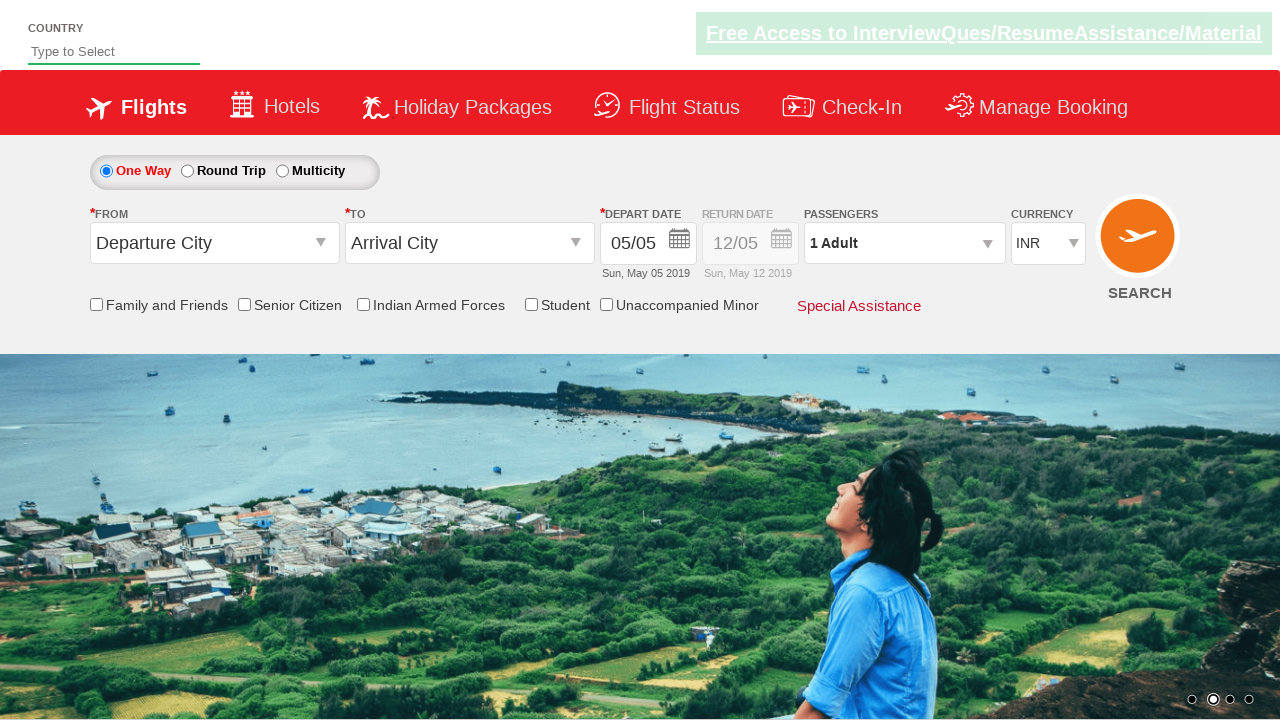

Typed 'ind' in autosuggest field to trigger dropdown suggestions on #autosuggest
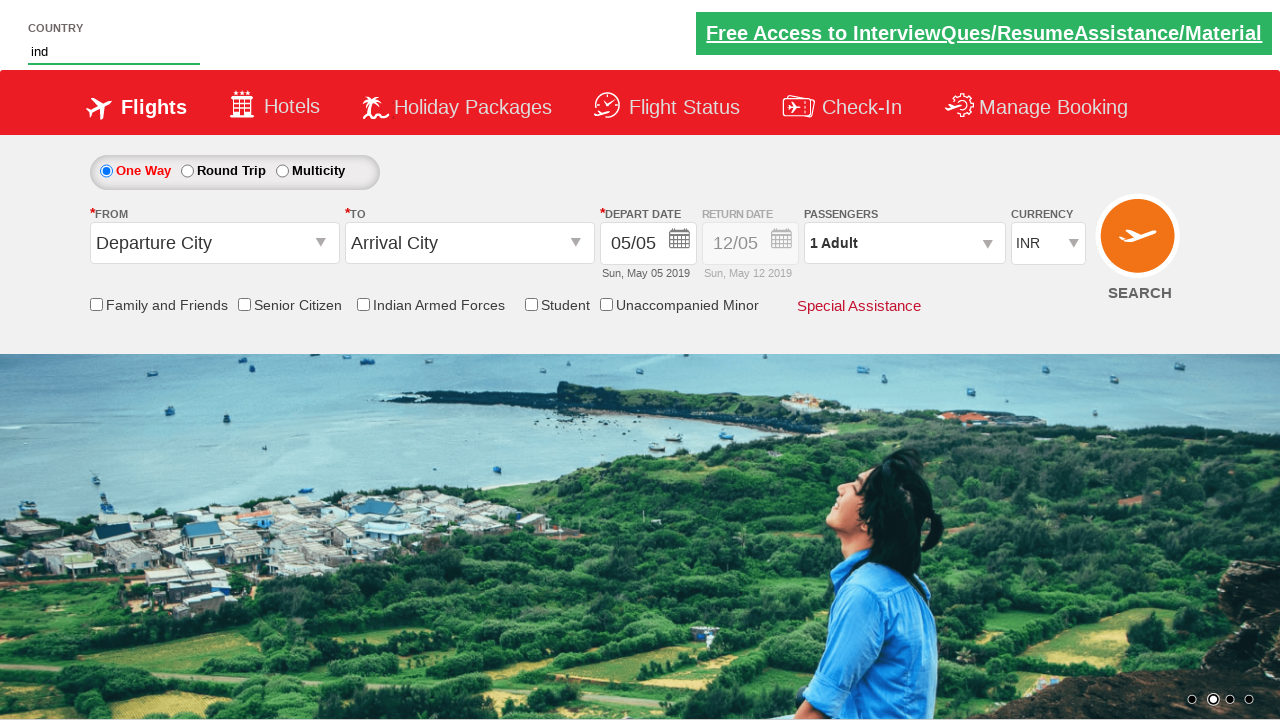

Waited for autosuggest dropdown options to appear
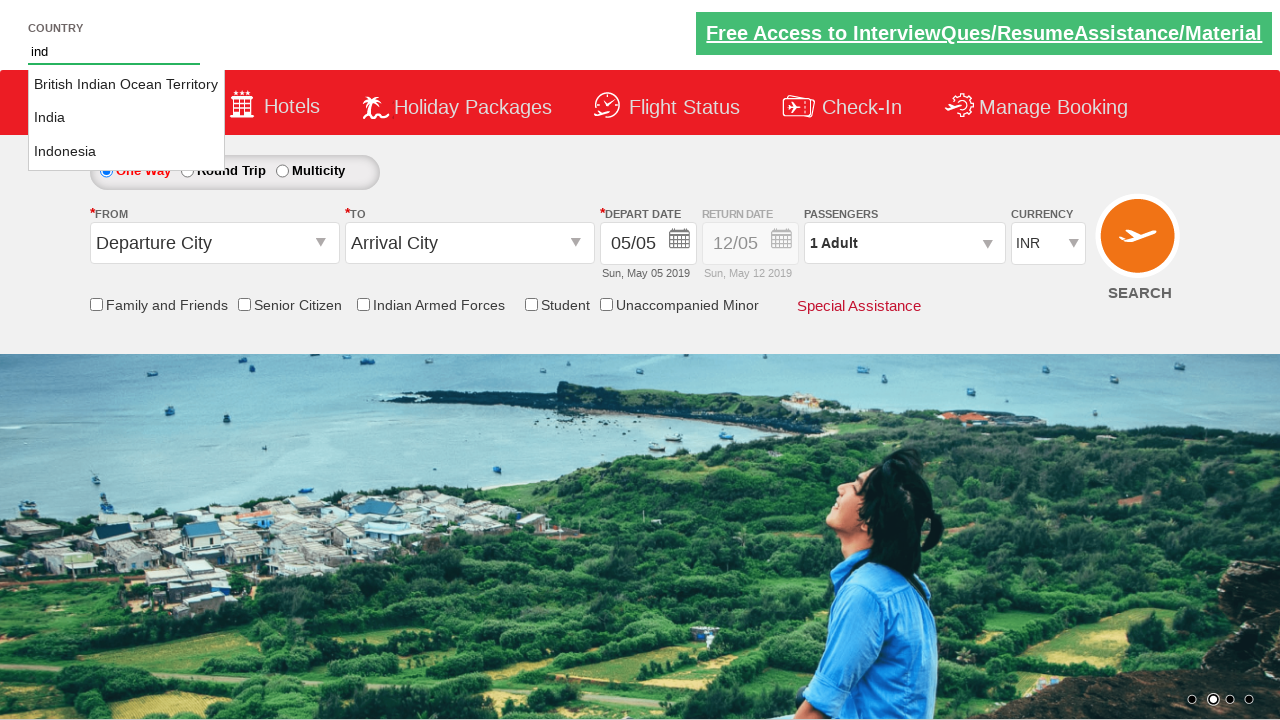

Retrieved all available suggestion options from dropdown
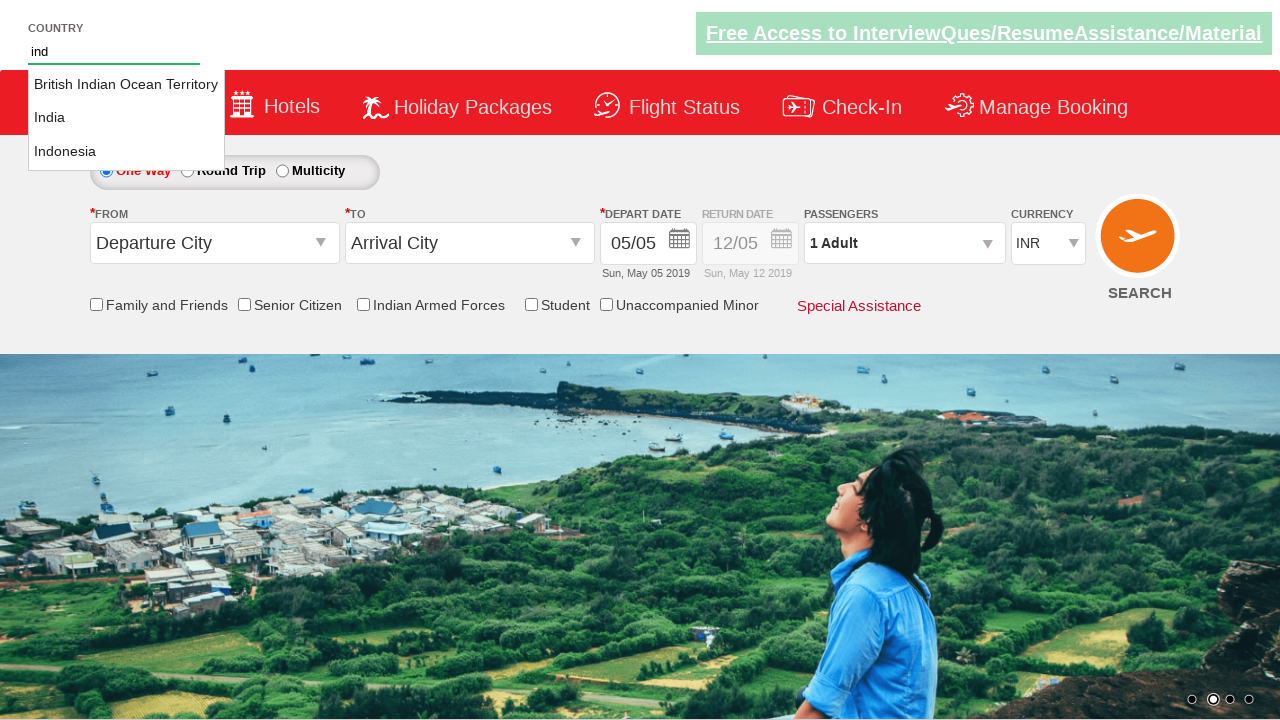

Clicked on 'India' option from autosuggest dropdown
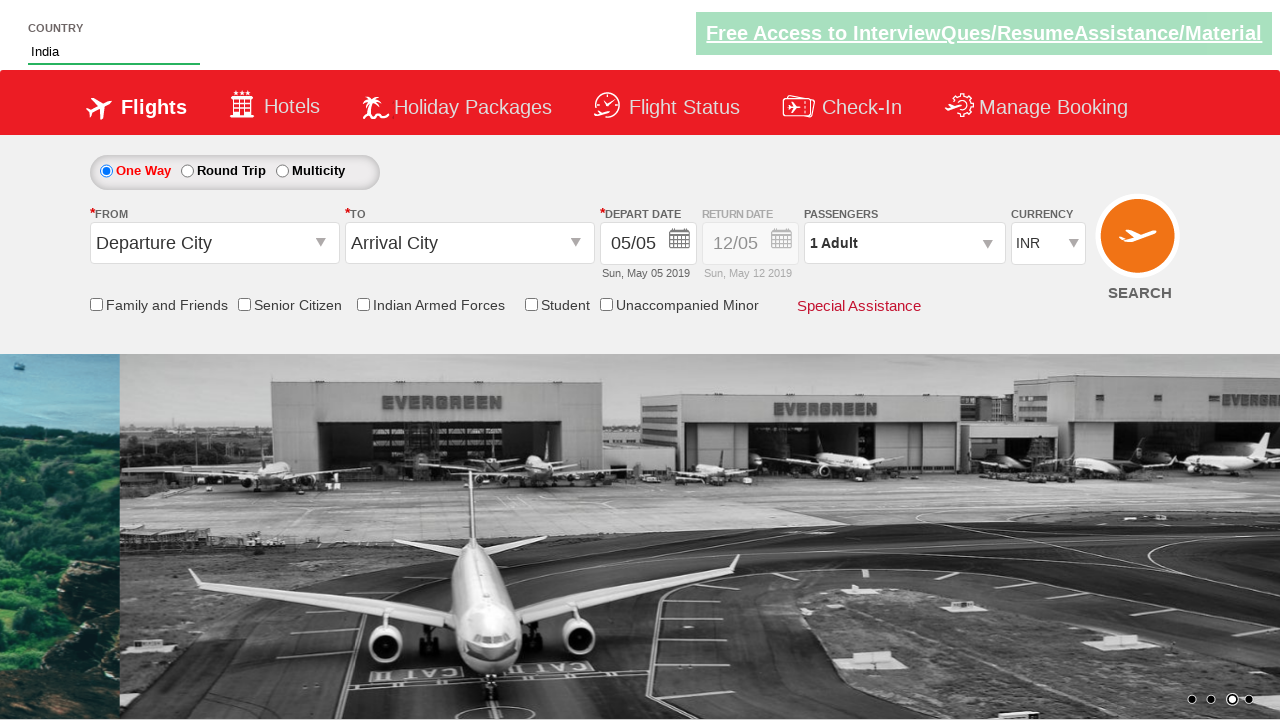

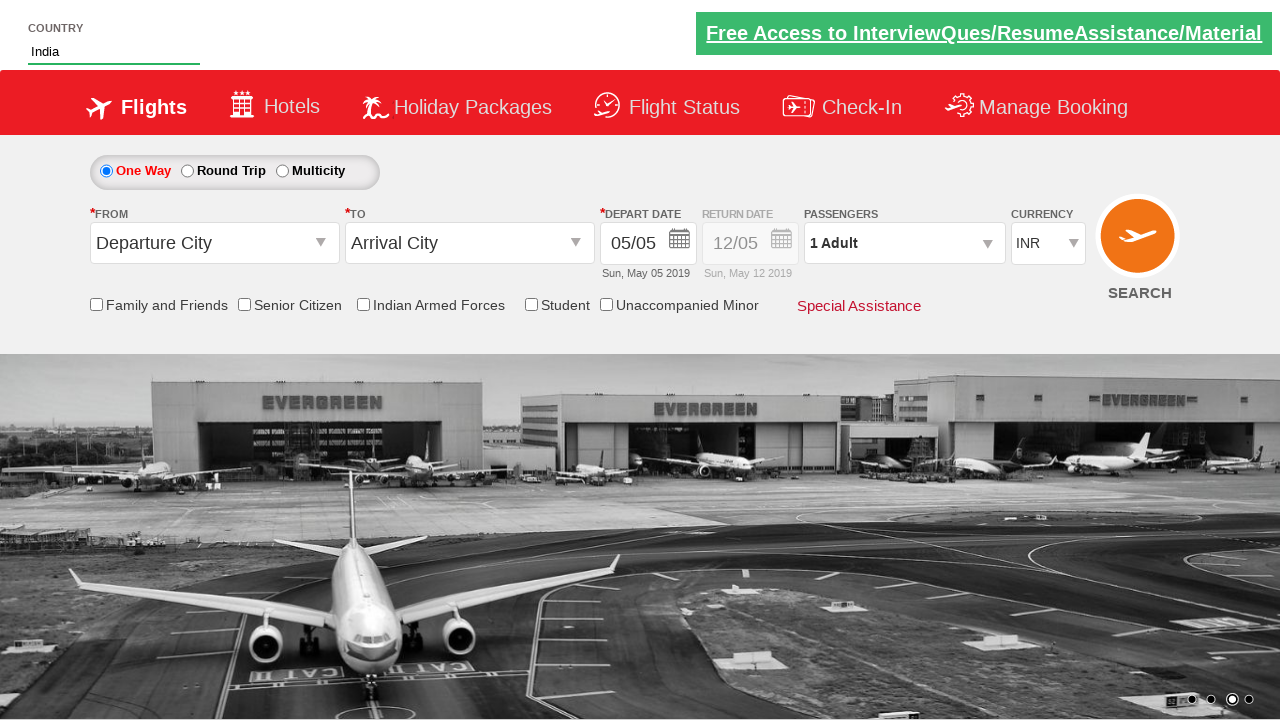